Tests Simple Form Demo by entering a message and verifying it displays correctly in the output panel

Starting URL: https://www.lambdatest.com/selenium-playground/

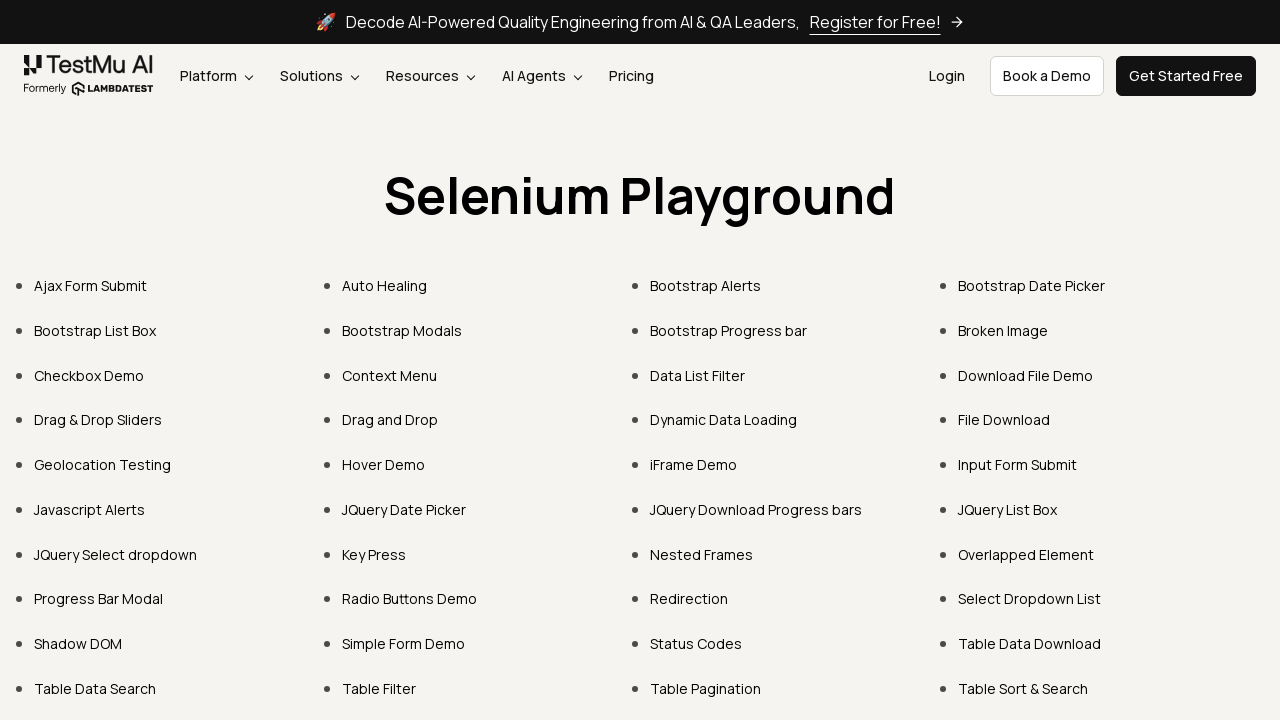

Clicked on Simple Form Demo link at (404, 644) on text=Simple Form Demo
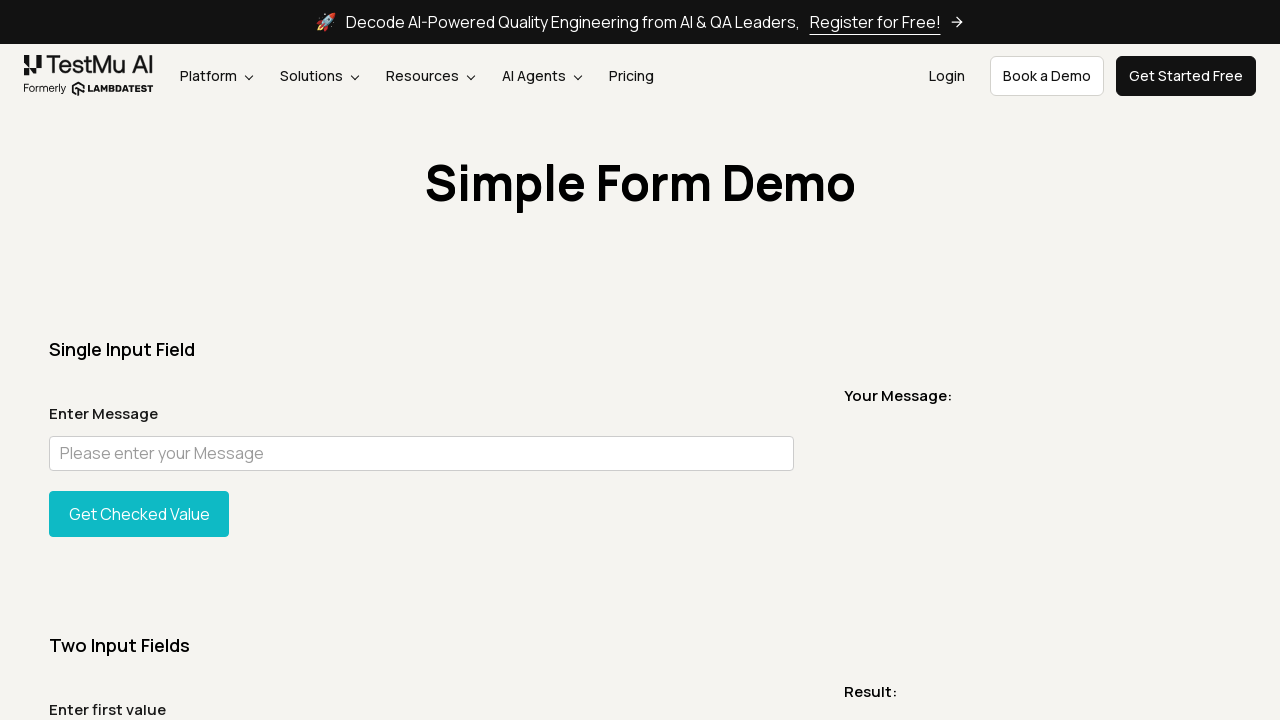

Validated URL contains simple-form-demo
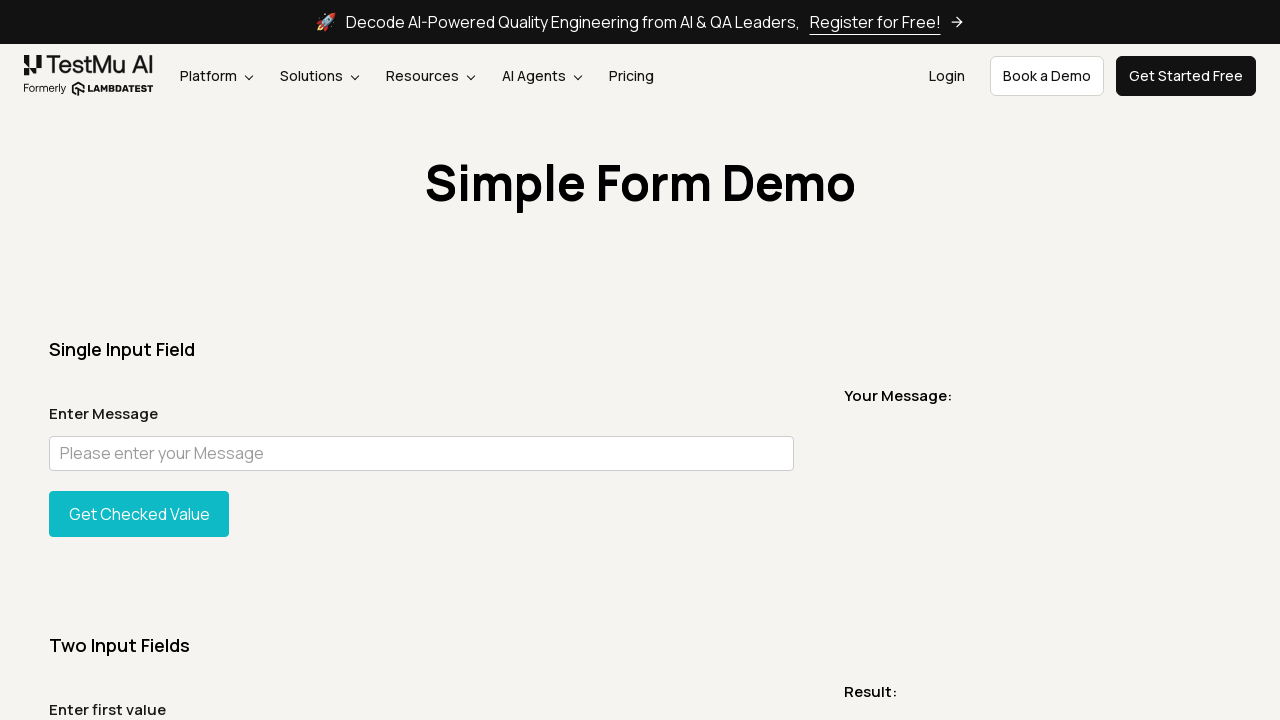

Entered message 'Welcome to LambdaTest' in the text box on #user-message
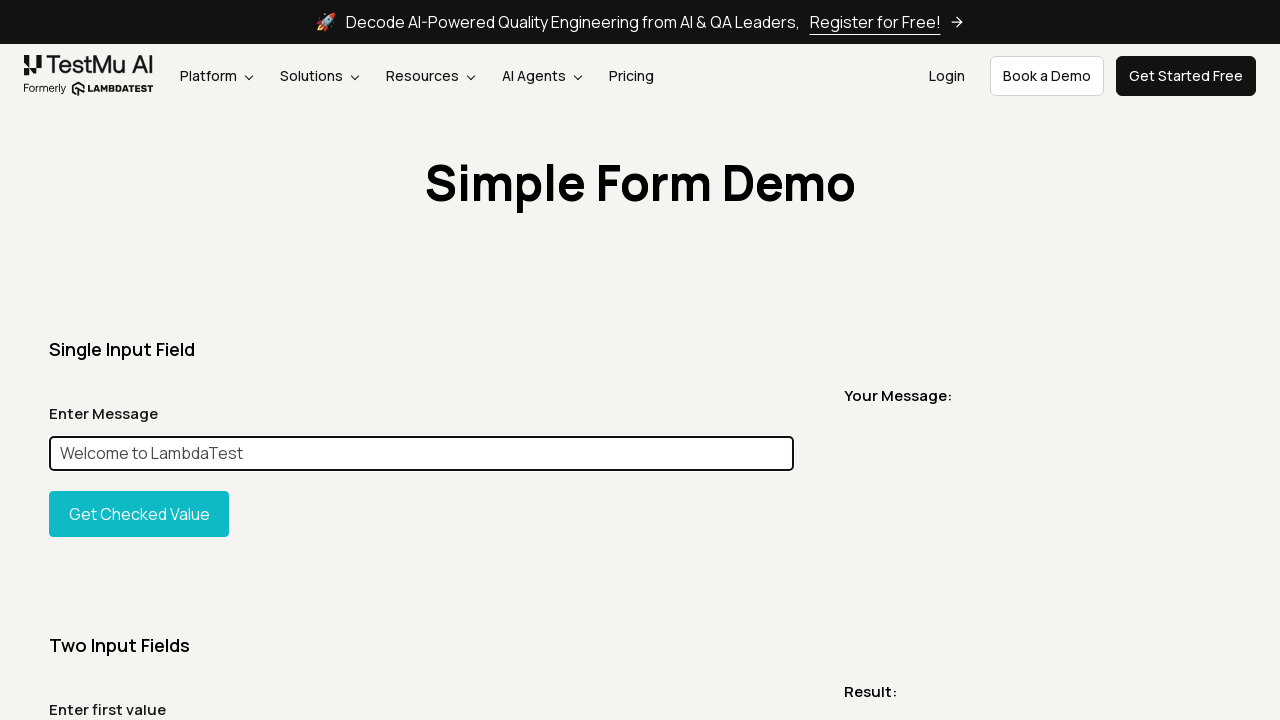

Clicked Get Checked Value button at (139, 514) on text=Get Checked Value
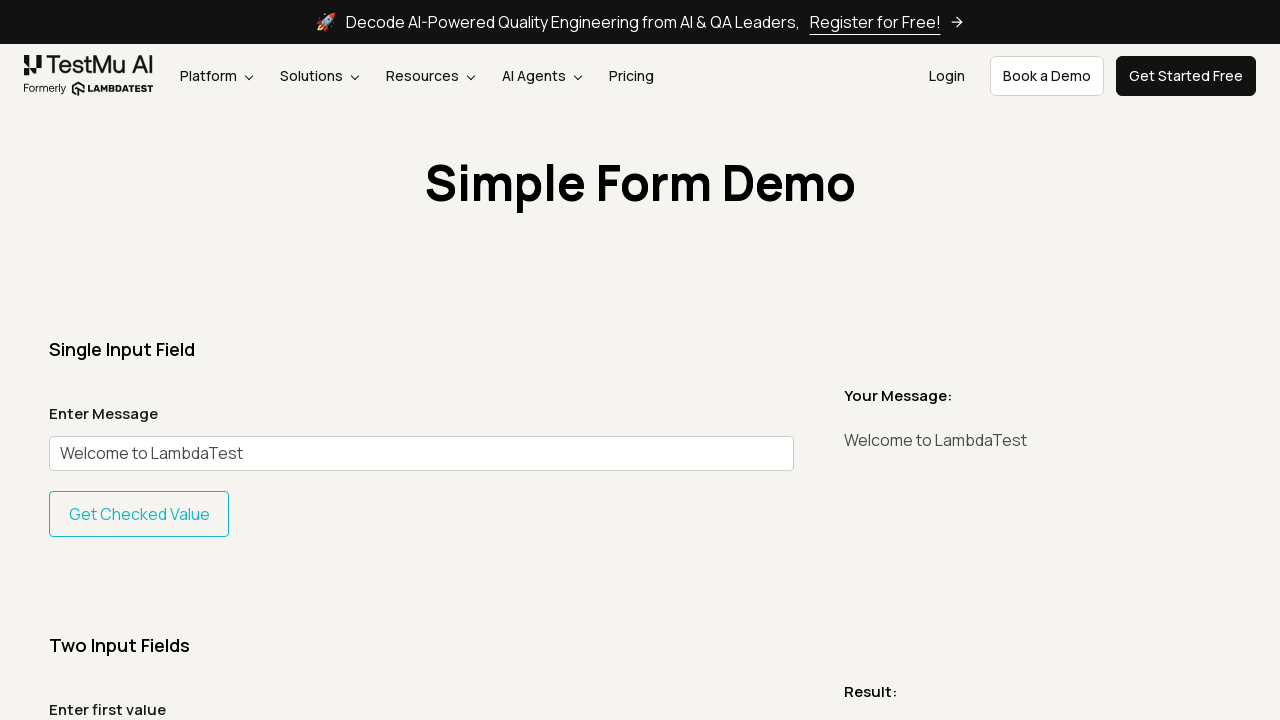

Validated message 'Welcome to LambdaTest' is displayed in output panel
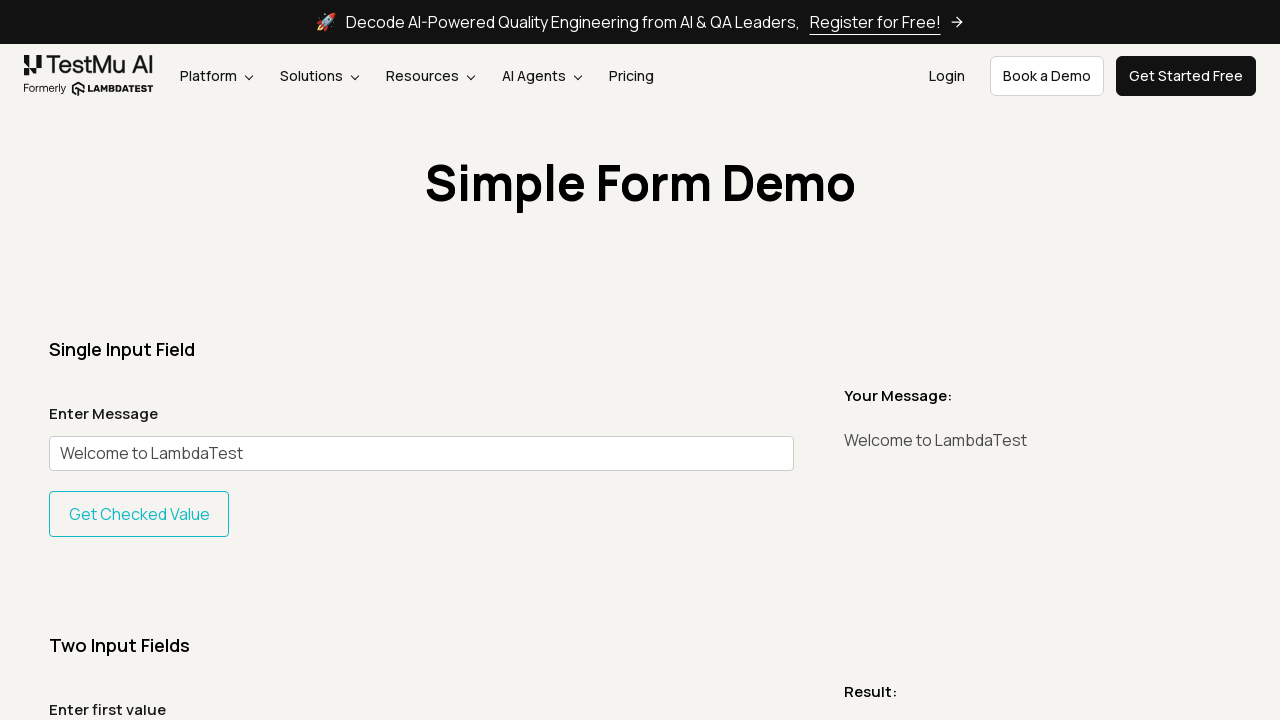

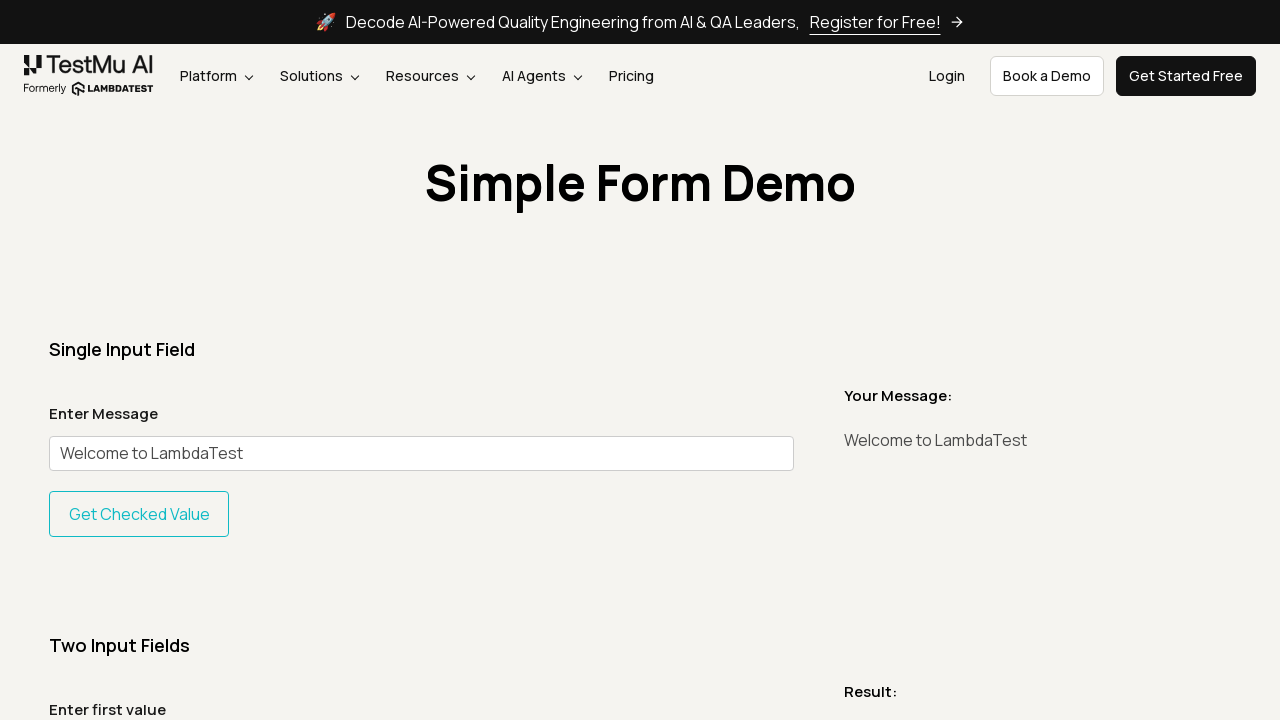